Tests drag and drop functionality by dragging a "Drag me" element and dropping it onto a "Drop here" target area, then verifying the drop was successful

Starting URL: https://demoqa.com/droppable

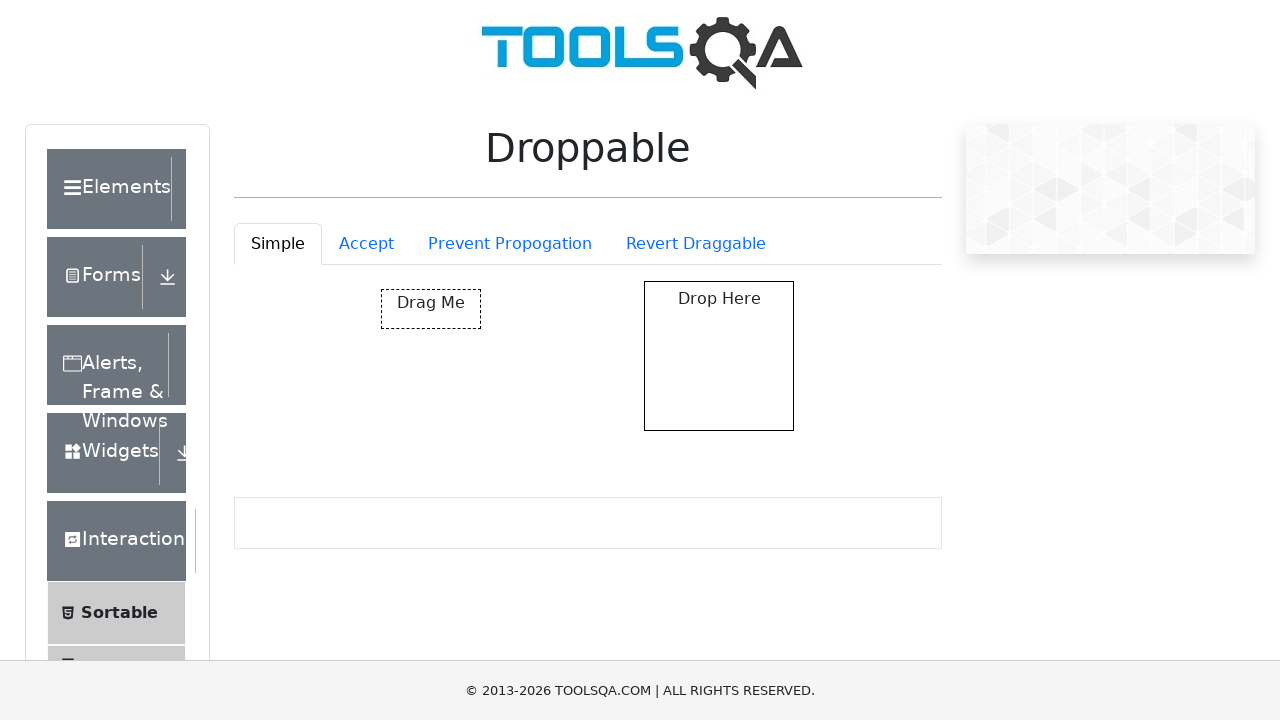

Located the draggable 'Drag me' element
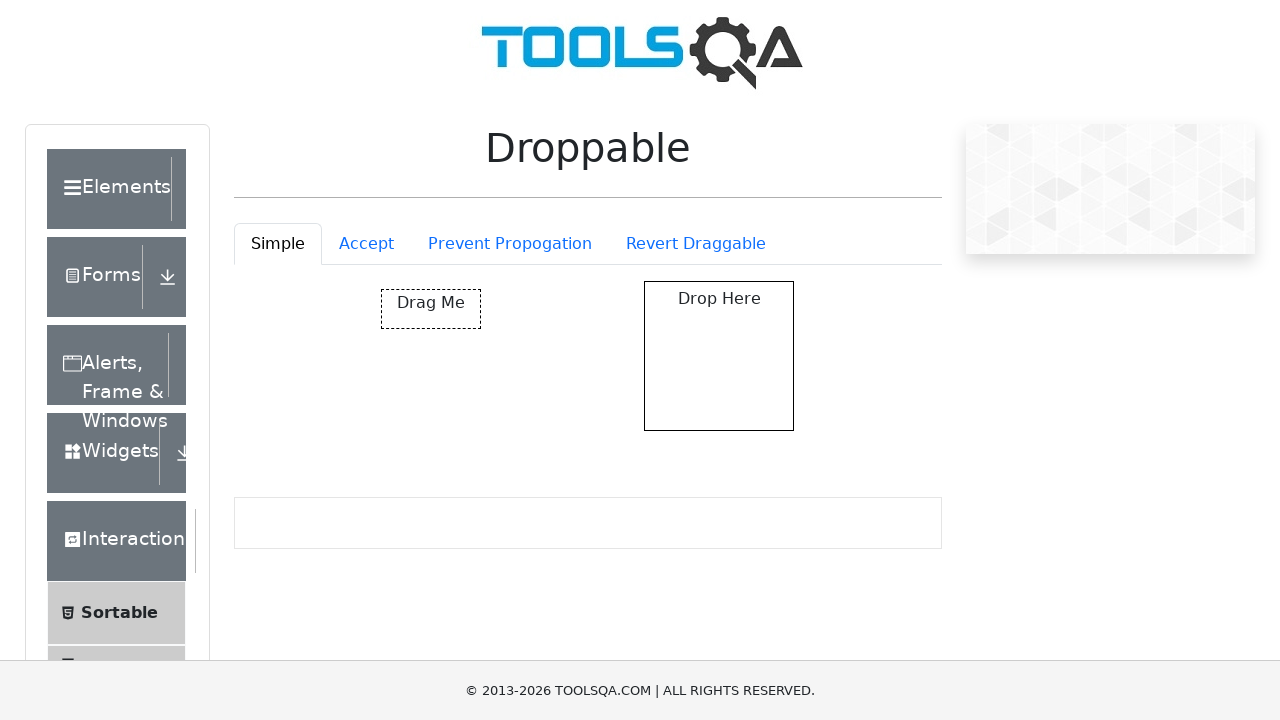

Located the droppable 'Drop here' target area
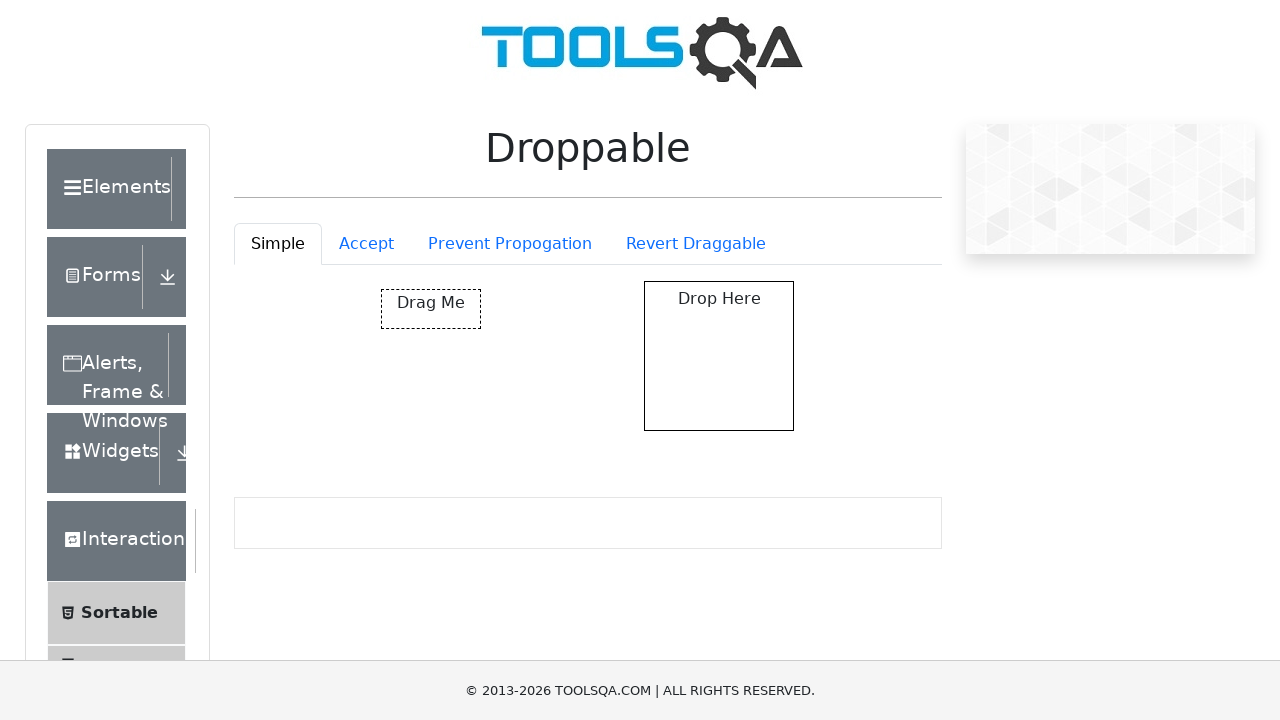

Dragged 'Drag me' element and dropped it onto the target area at (719, 356)
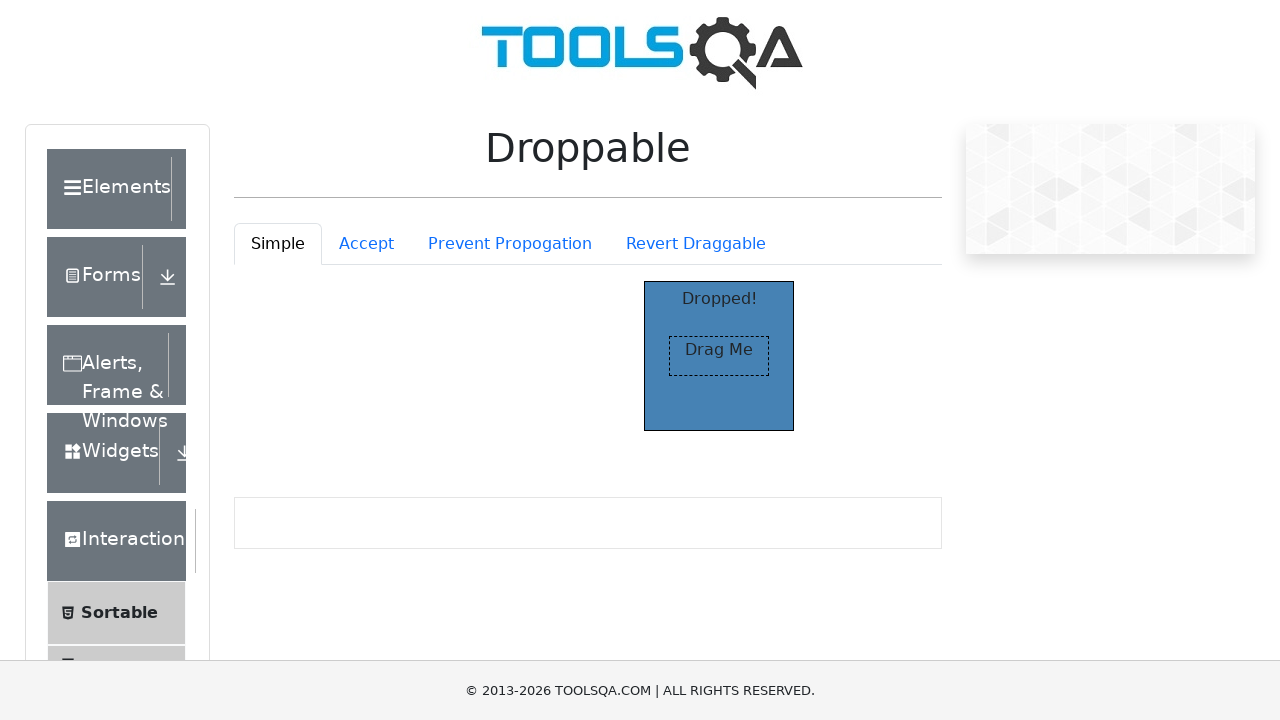

Verified successful drop - droppable element now displays 'Dropped!' text
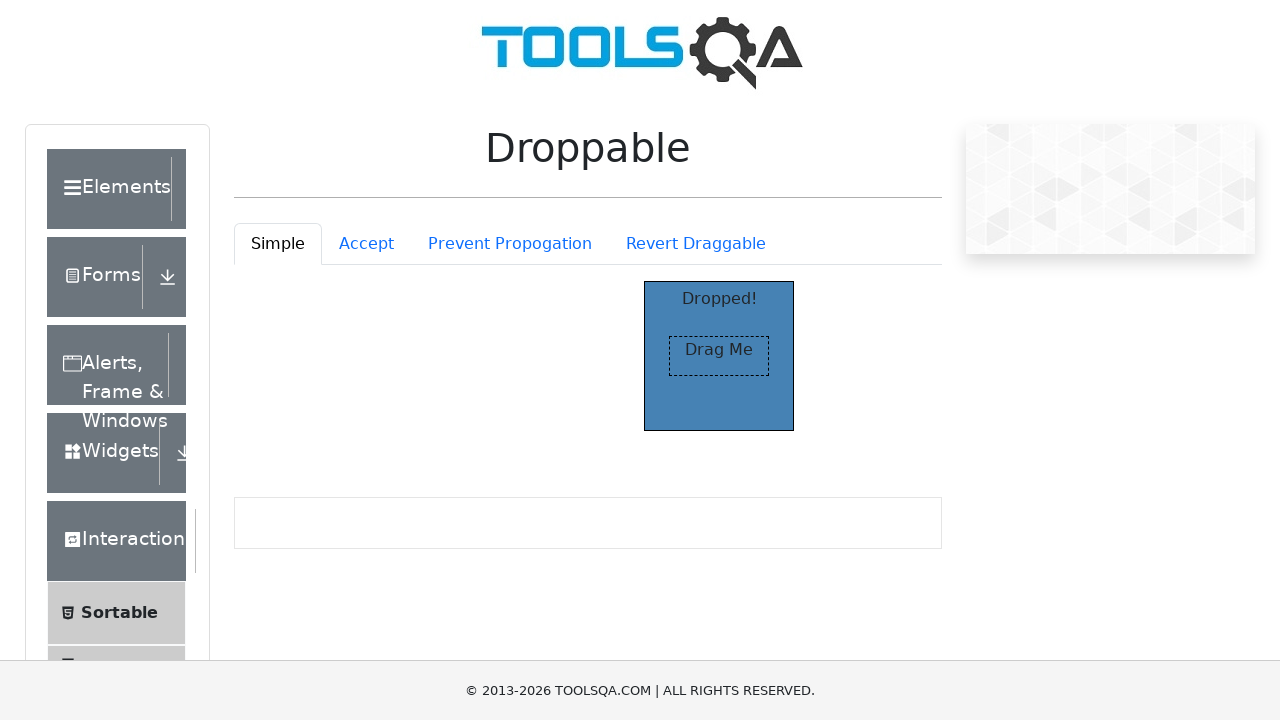

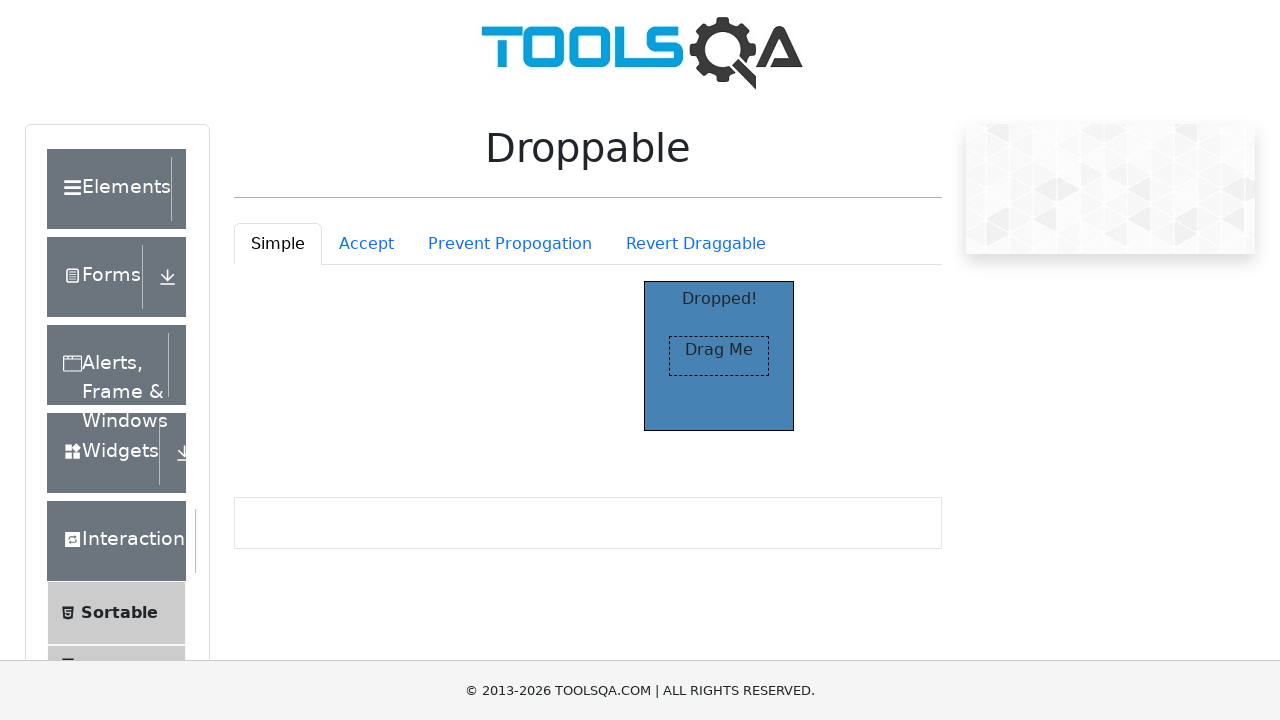